Tests the search functionality by hovering over the search trigger, entering a search query, and submitting the search form

Starting URL: https://en.ehu.lt/

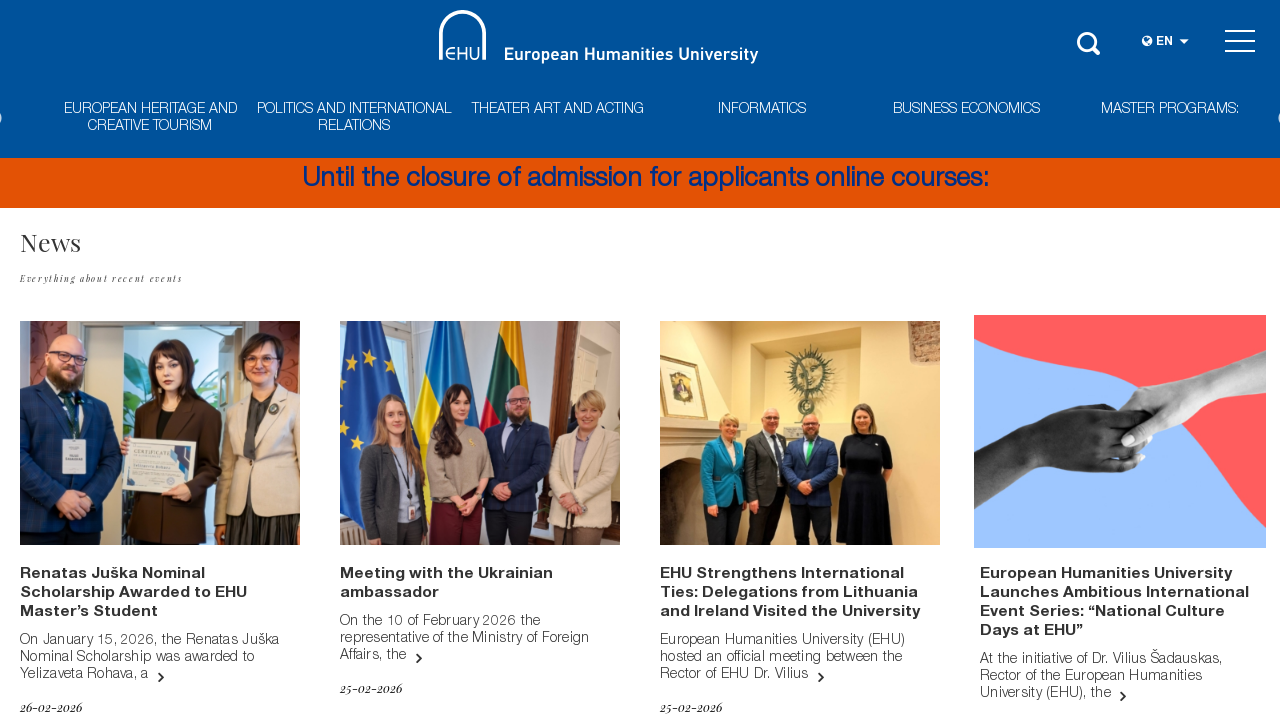

Hovered over search trigger to reveal search box at (1090, 40) on .header-search
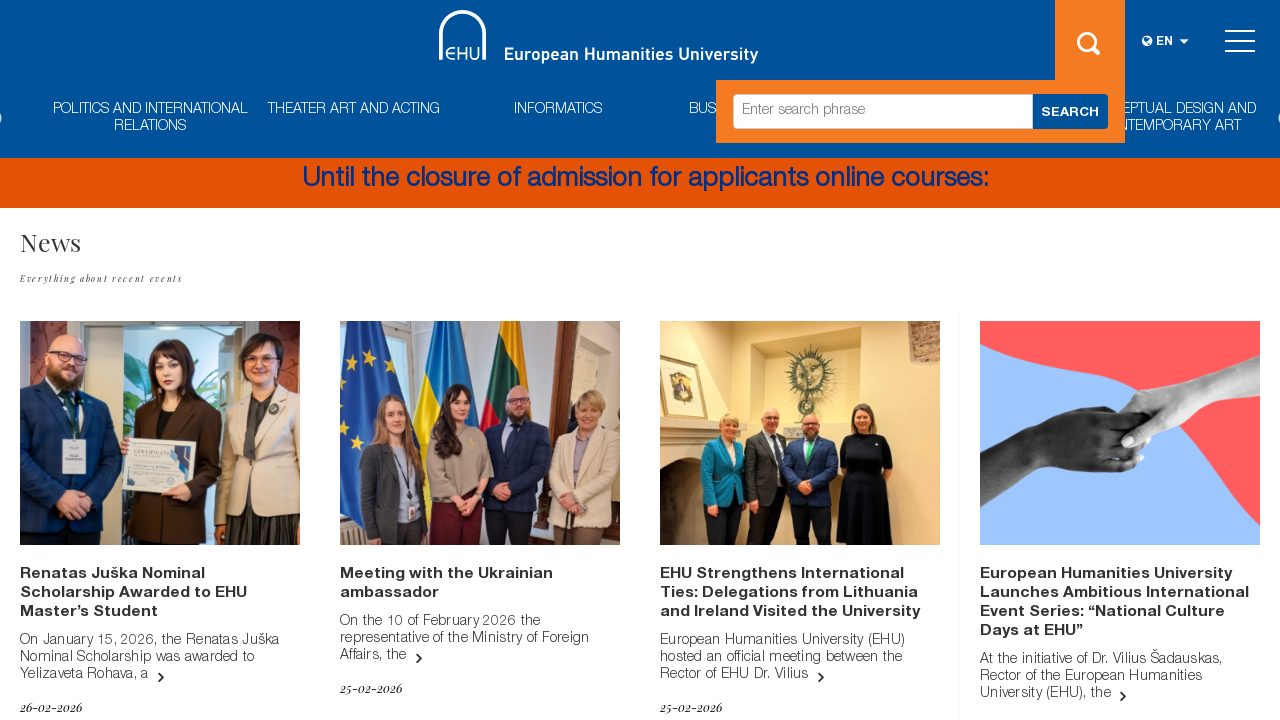

Filled search field with 'study programs' on input[name='s']
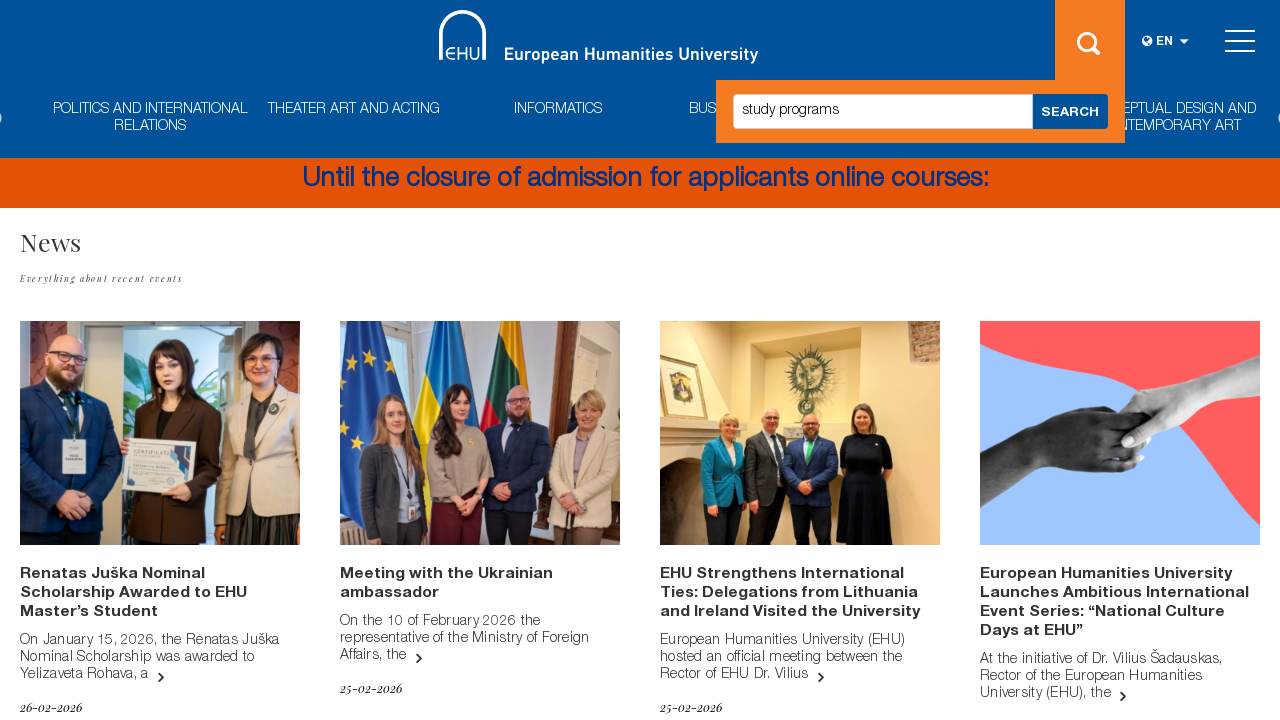

Pressed Enter to submit search form on input[name='s']
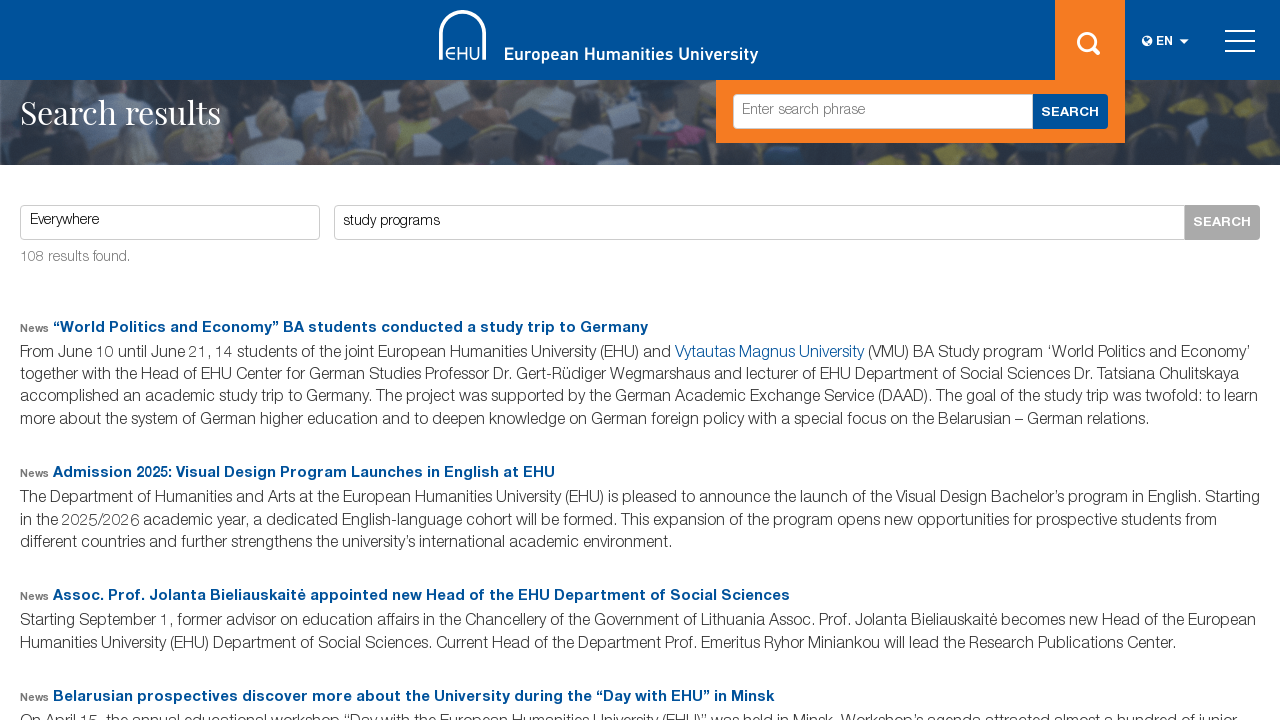

Search results page loaded successfully
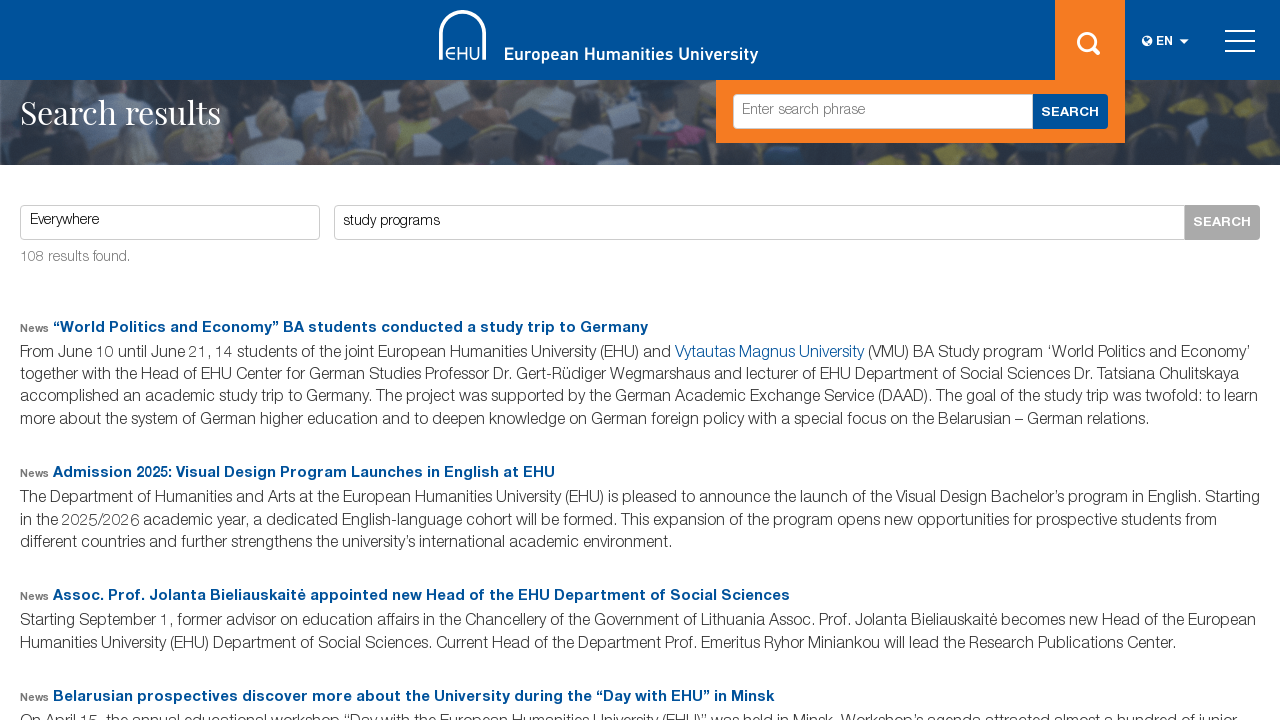

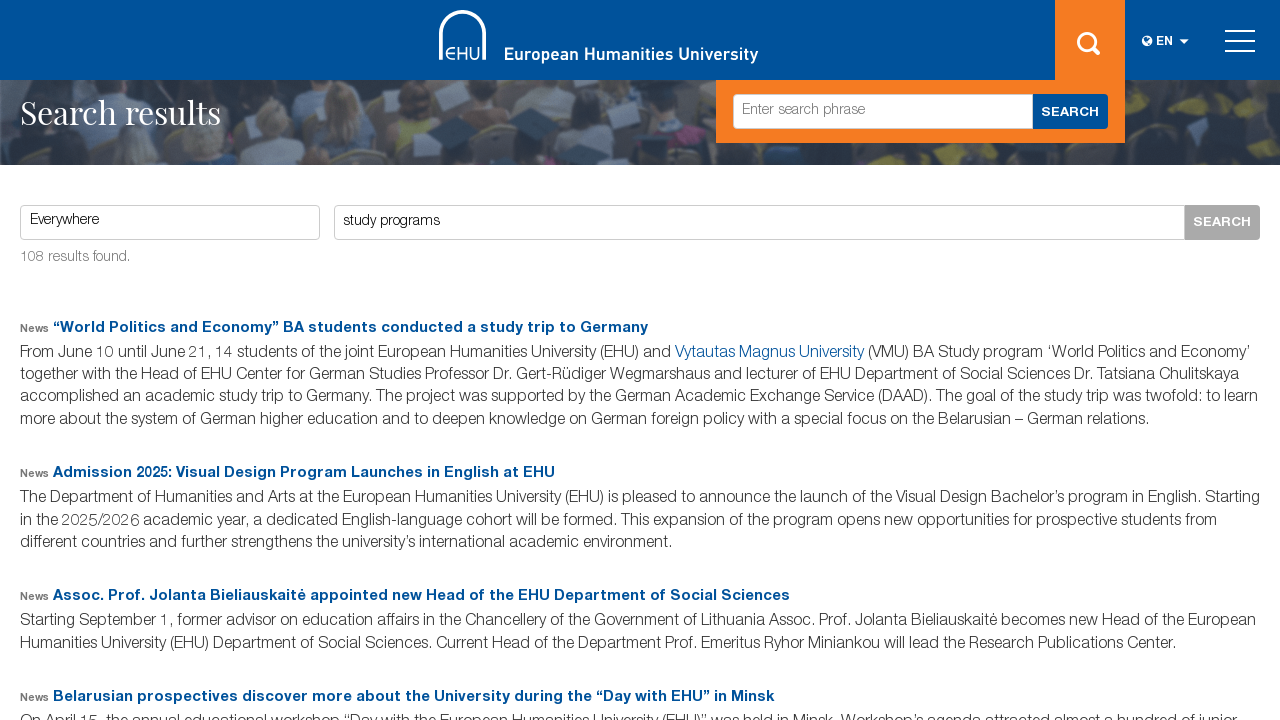